Tests JavaScript alert handling by clicking a button that triggers an alert, accepting the alert popup, and verifying the result message is displayed on the page.

Starting URL: http://the-internet.herokuapp.com/javascript_alerts

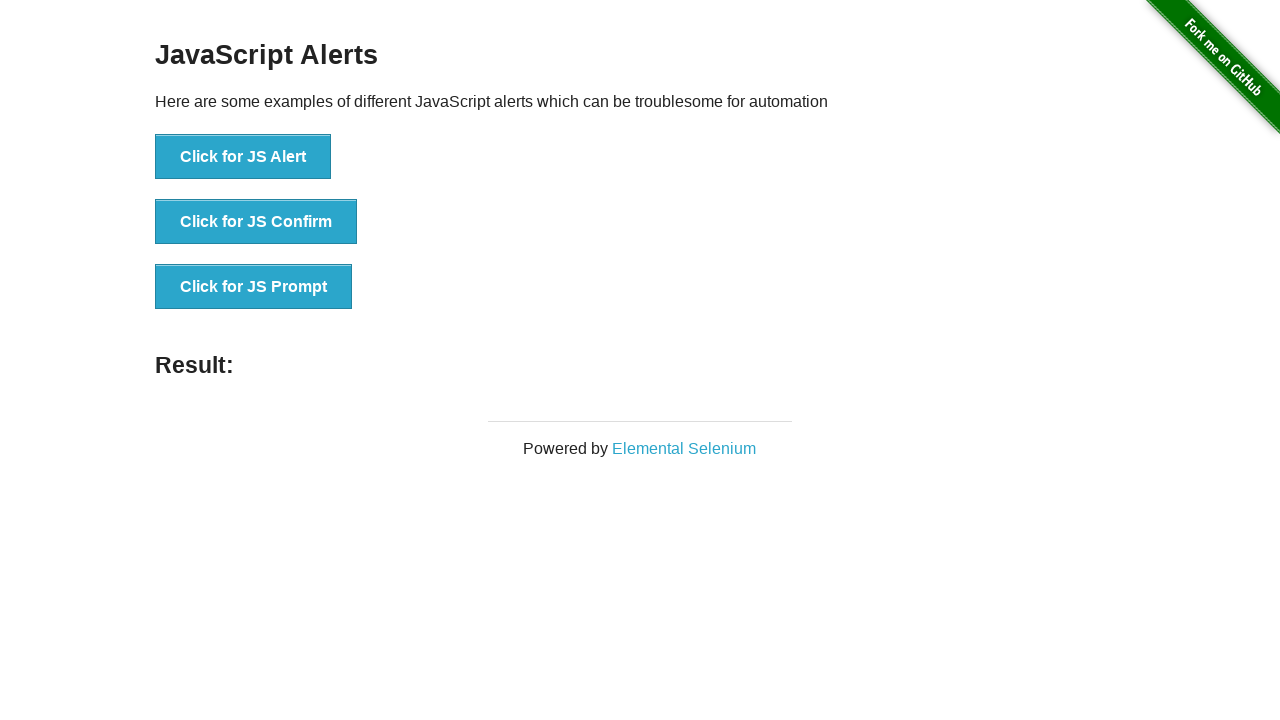

Clicked the first button to trigger JavaScript alert at (243, 157) on ul > li:nth-child(1) > button
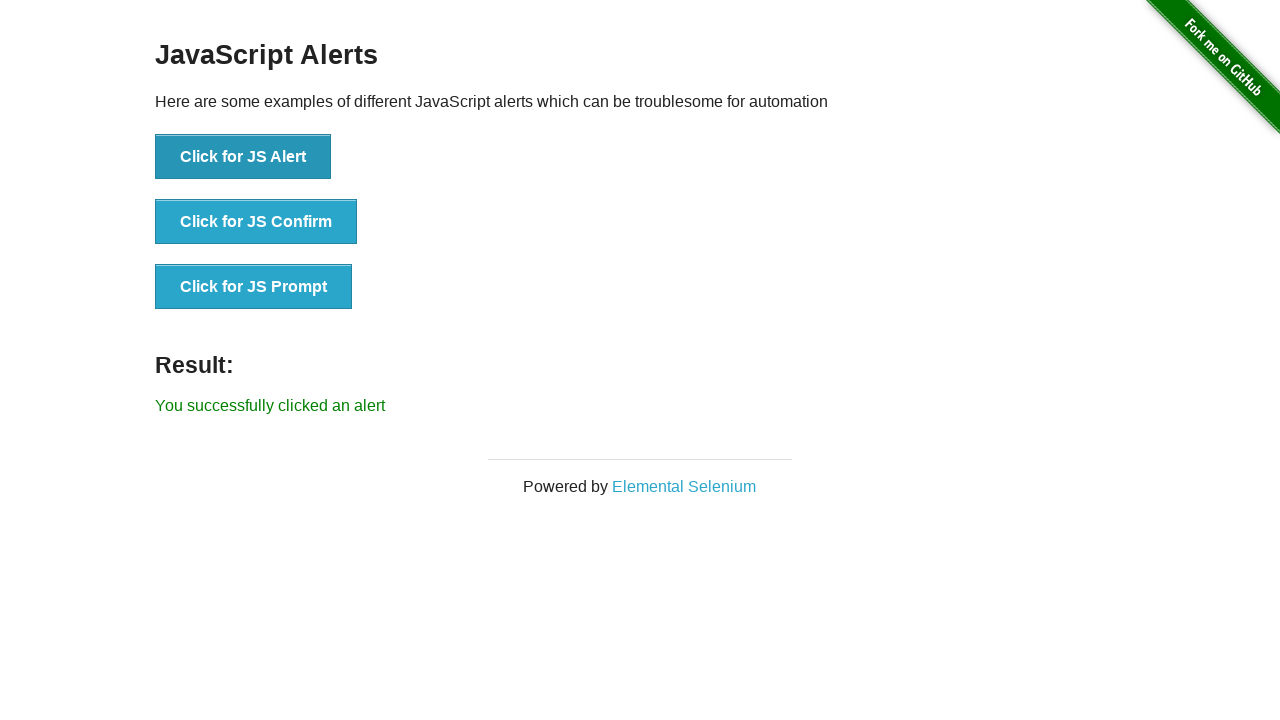

Set up dialog handler to accept alerts
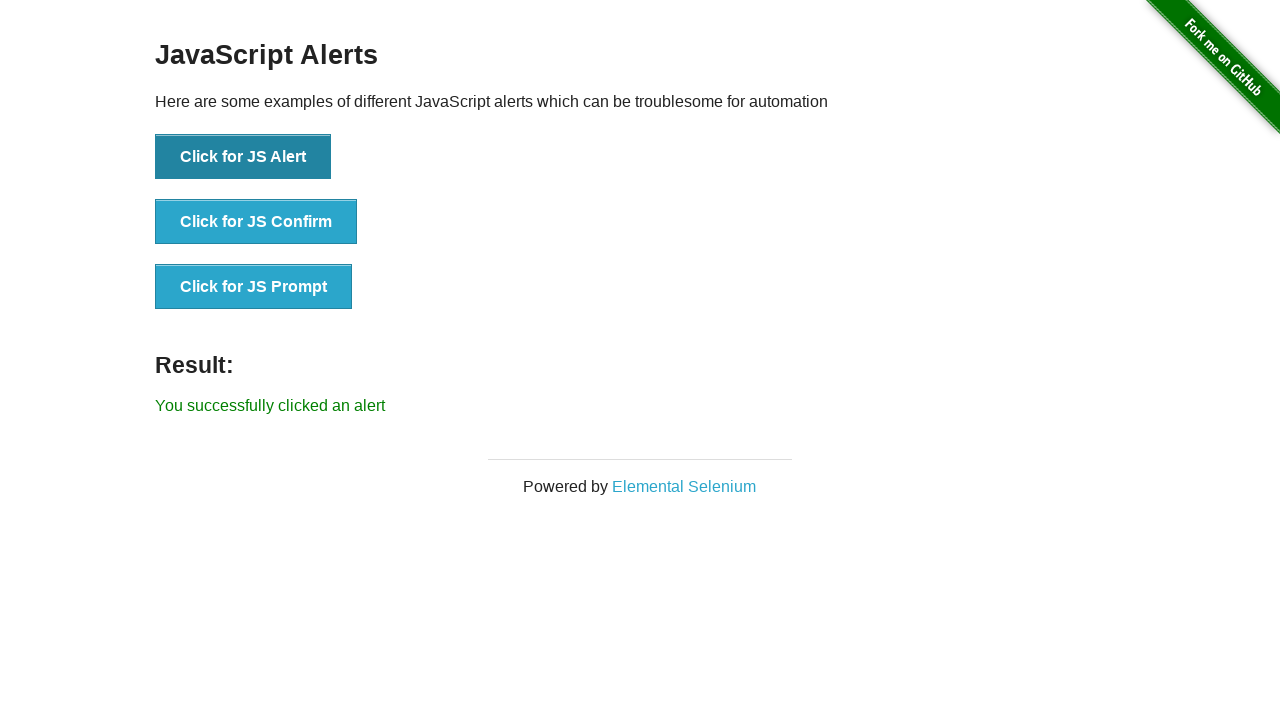

Waited for result message to appear
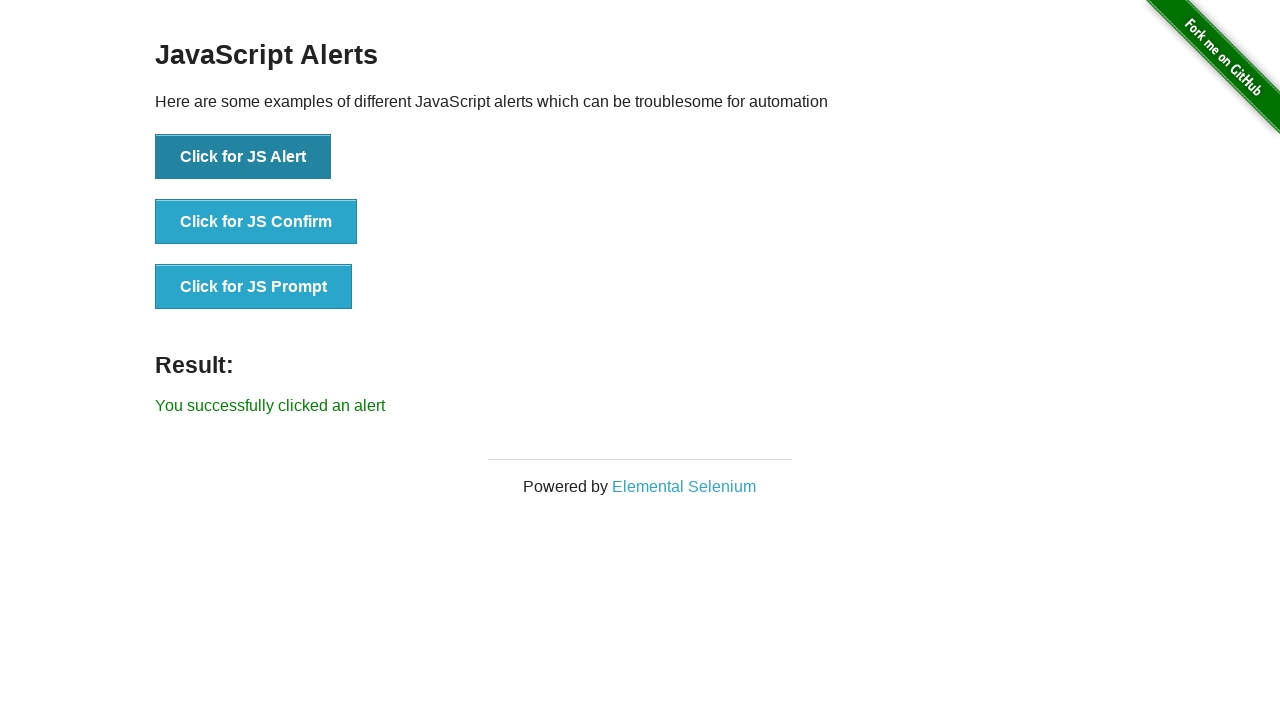

Retrieved result text: 'You successfully clicked an alert'
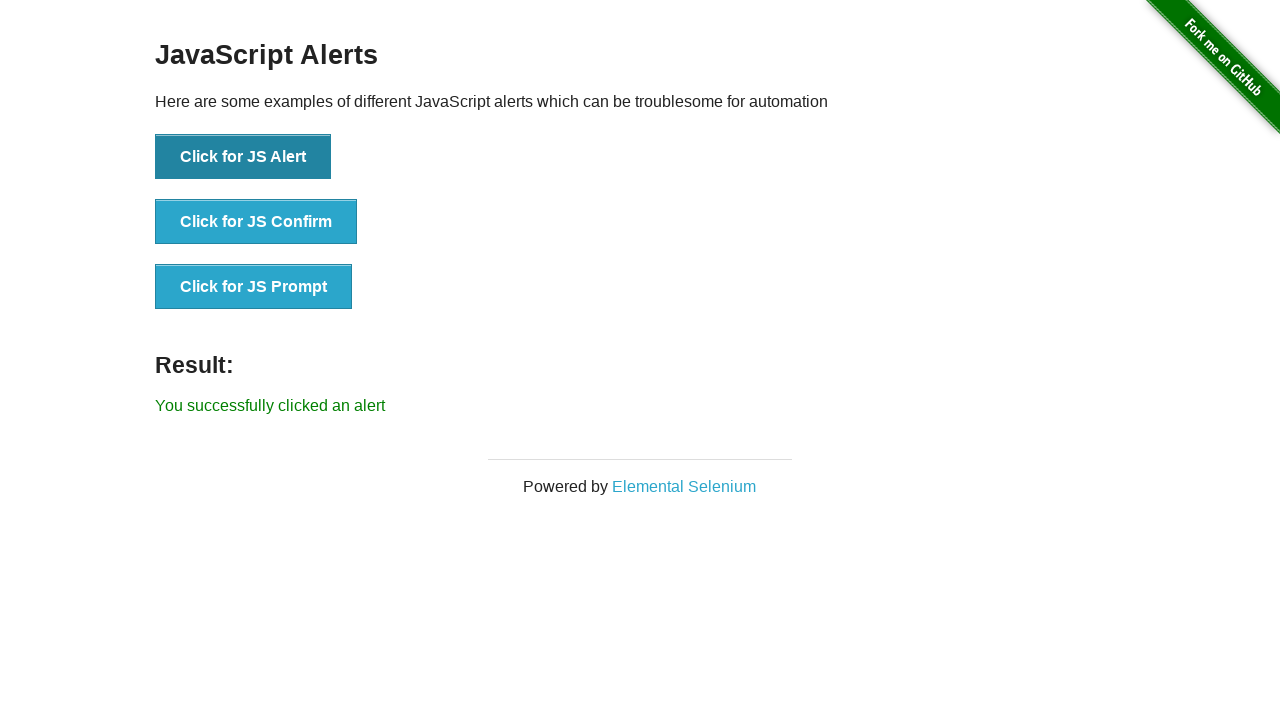

Verified result message equals 'You successfully clicked an alert'
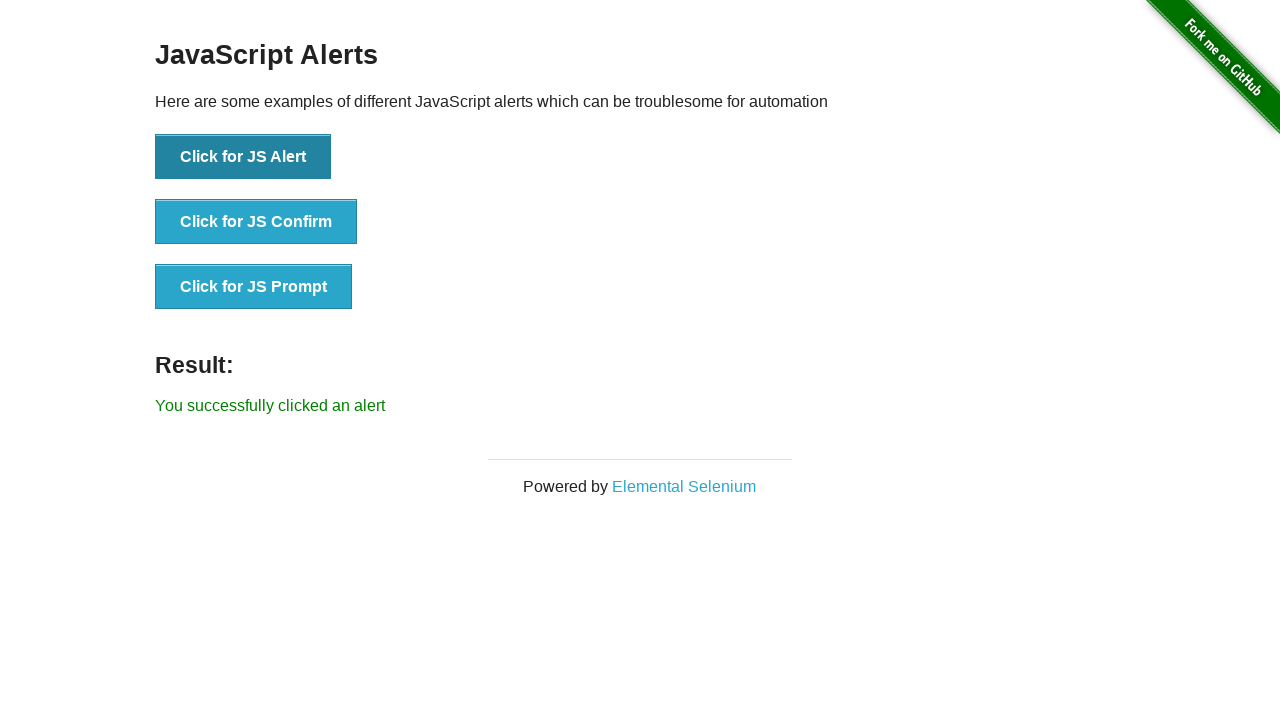

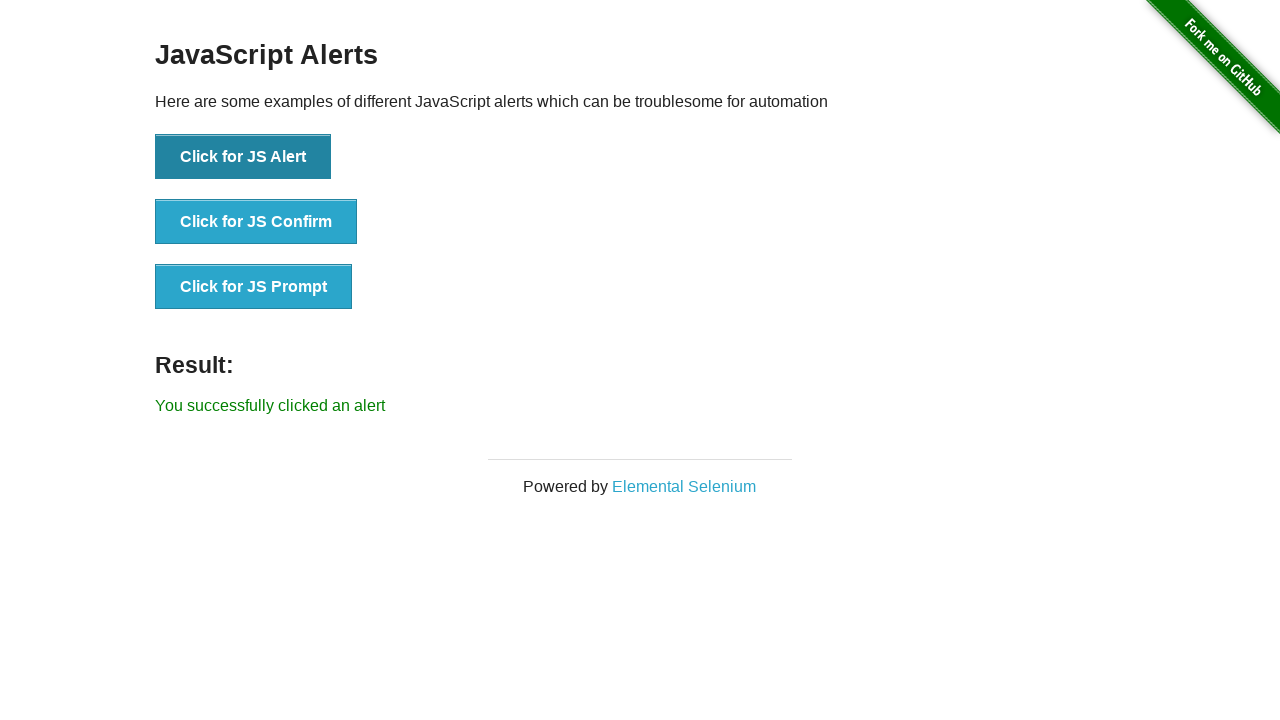